Tests iframe handling by locating a frame and filling a text input field within it

Starting URL: https://ui.vision/demo/webtest/frames/

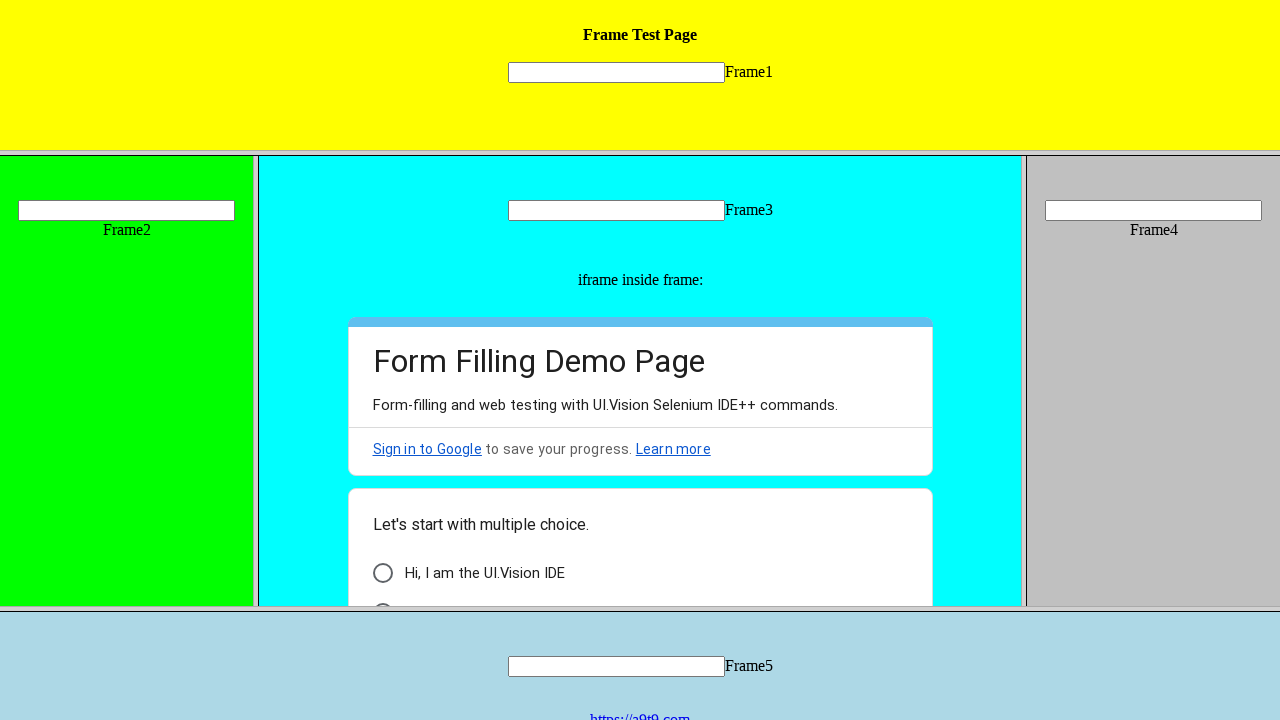

Located input field within iframe (frame_1.html)
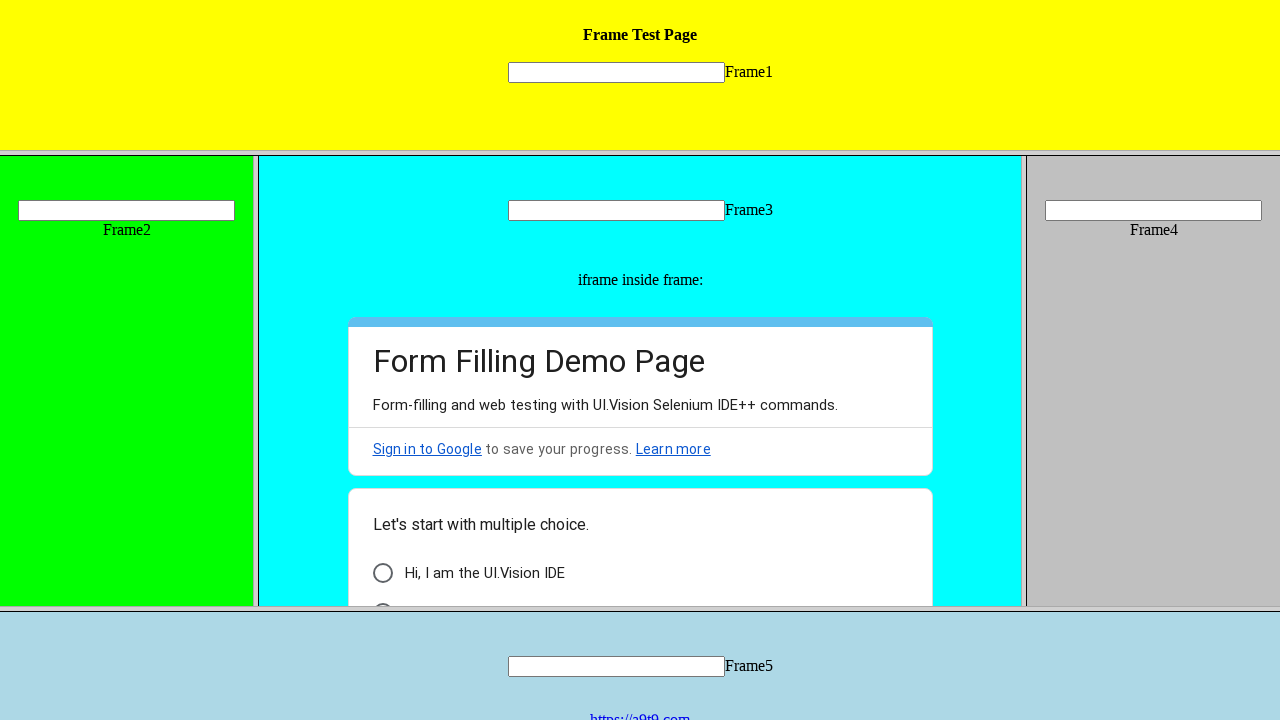

Filled iframe text input with 'Hello!' on frame[src='frame_1.html'] >> internal:control=enter-frame >> [name='mytext1']
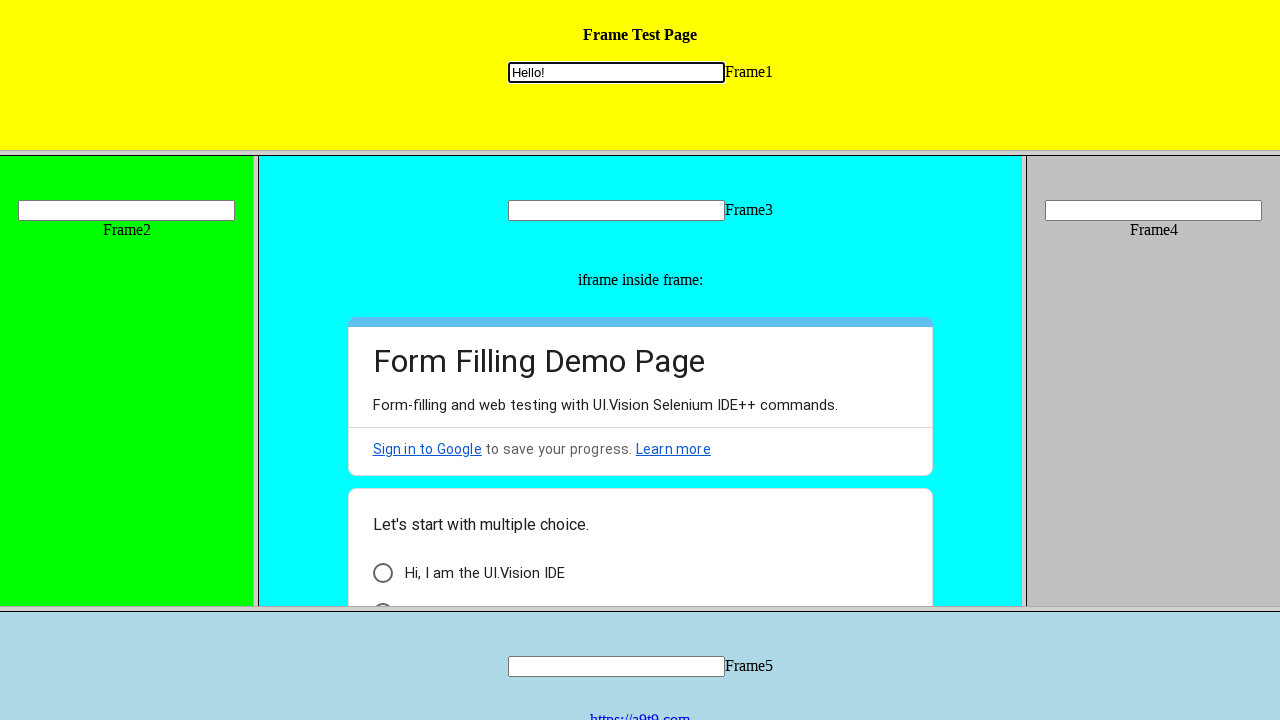

Waited 2 seconds for action to complete
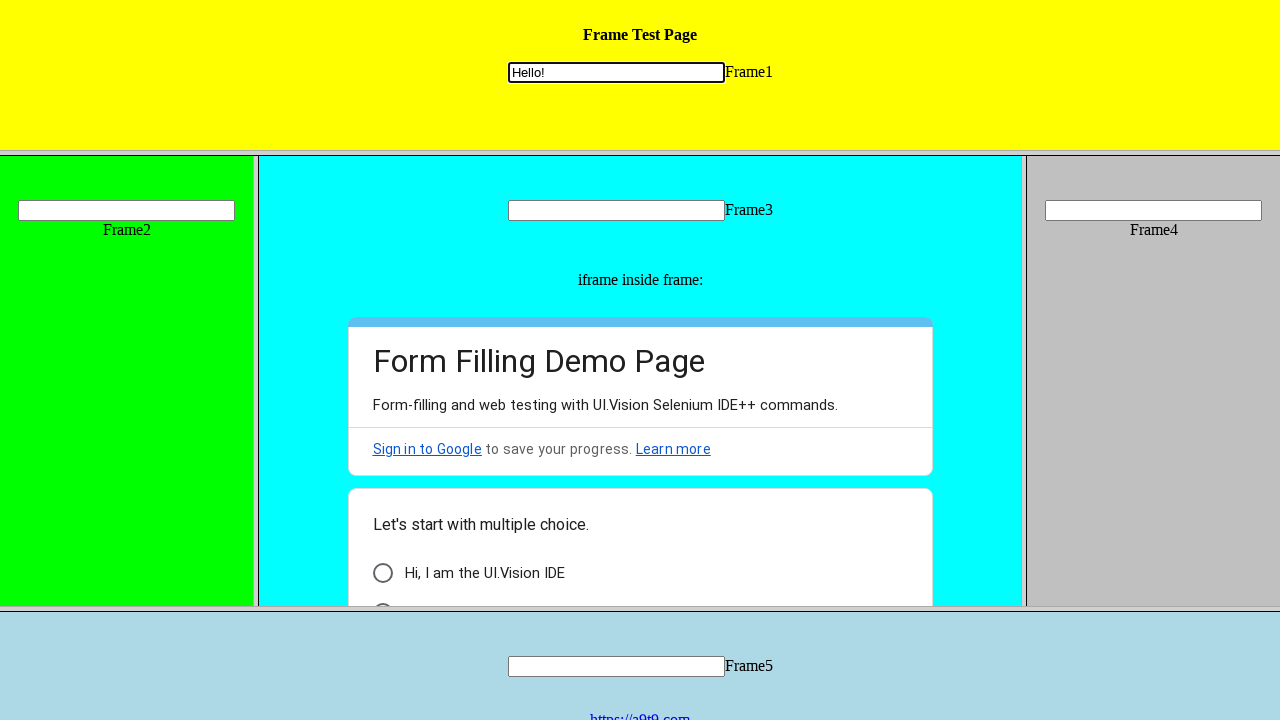

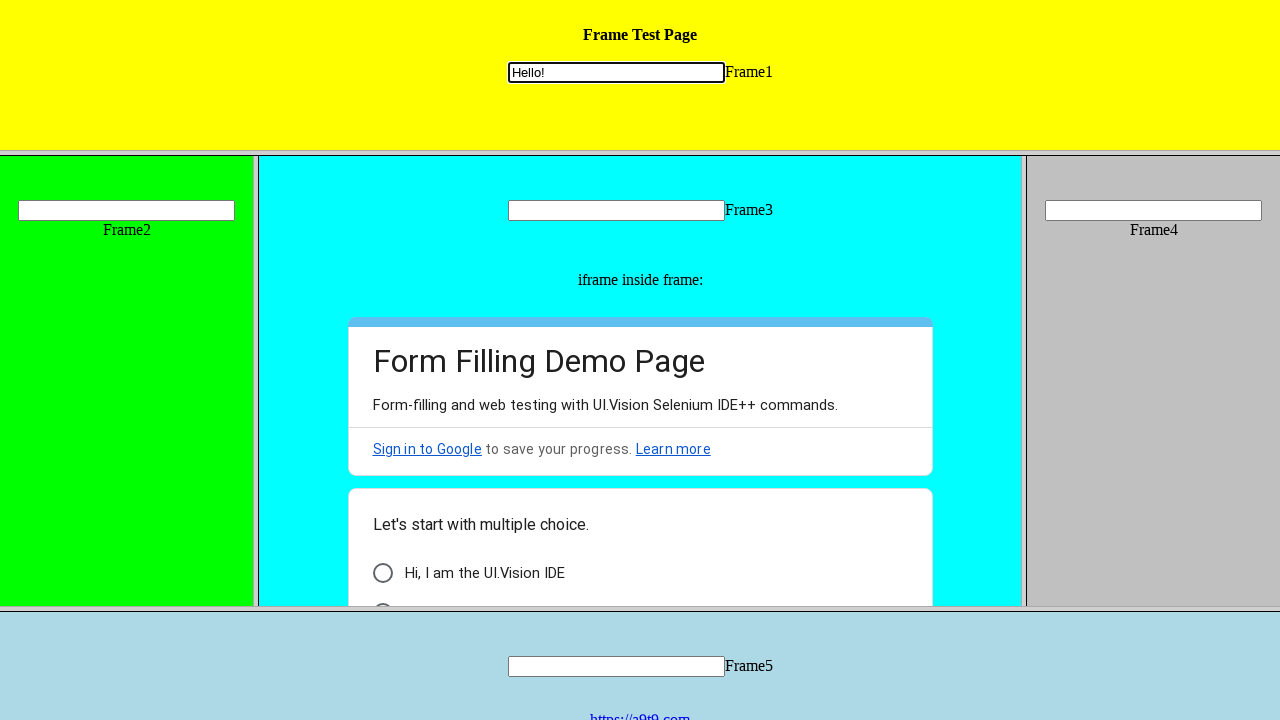